Tests right-click context menu functionality by right-clicking on an image element

Starting URL: https://deluxe-menu.com/popup-mode-sample.html

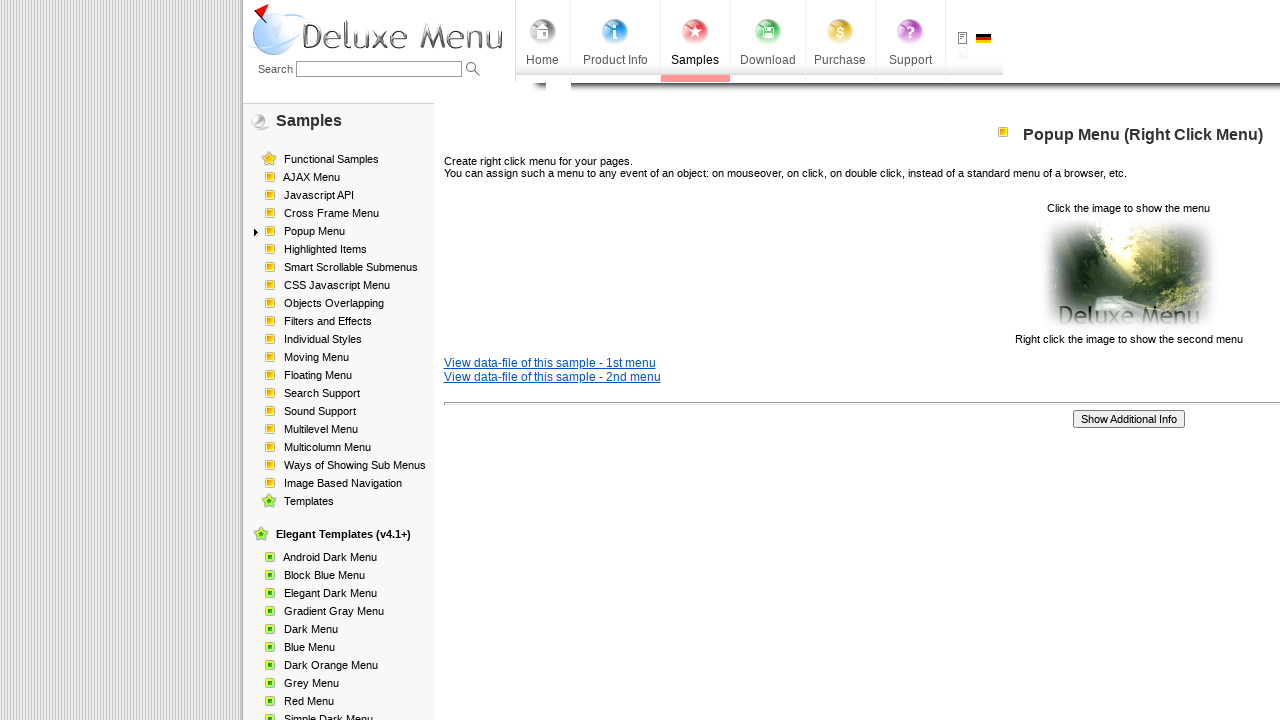

Navigated to https://deluxe-menu.com/popup-mode-sample.html
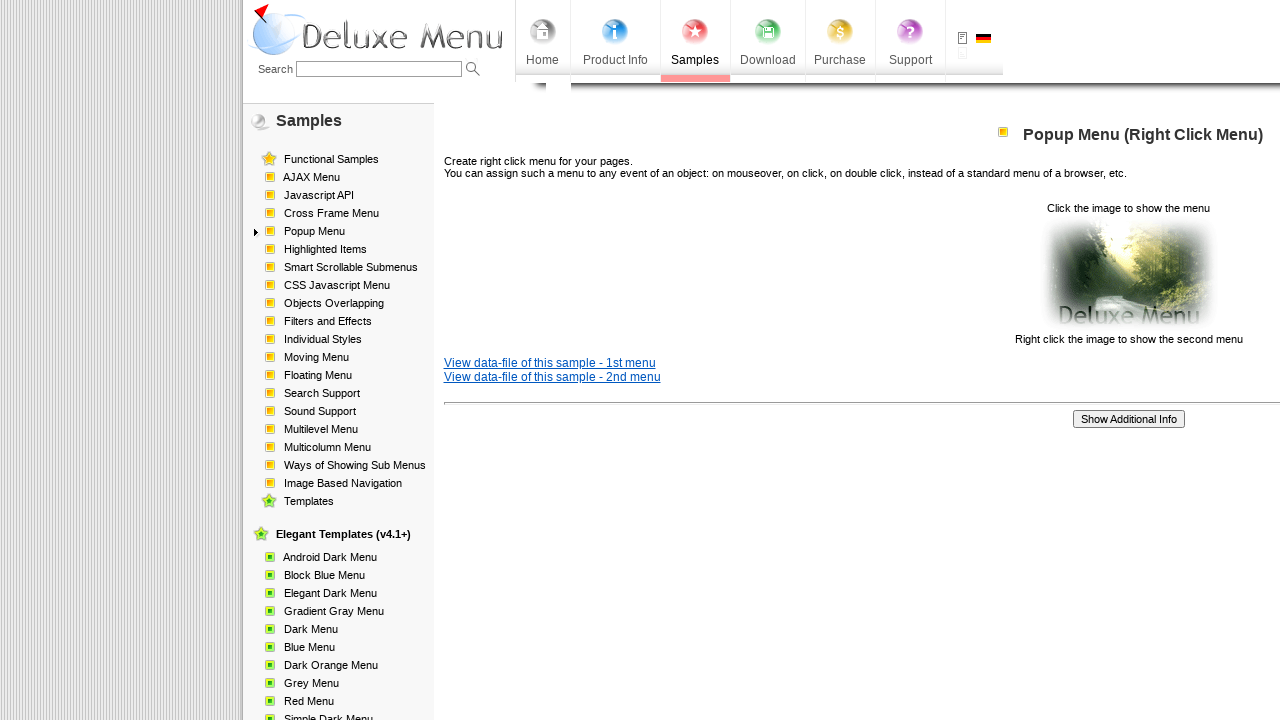

Right-clicked on image element to open context menu at (1128, 274) on xpath=//p[2]/img
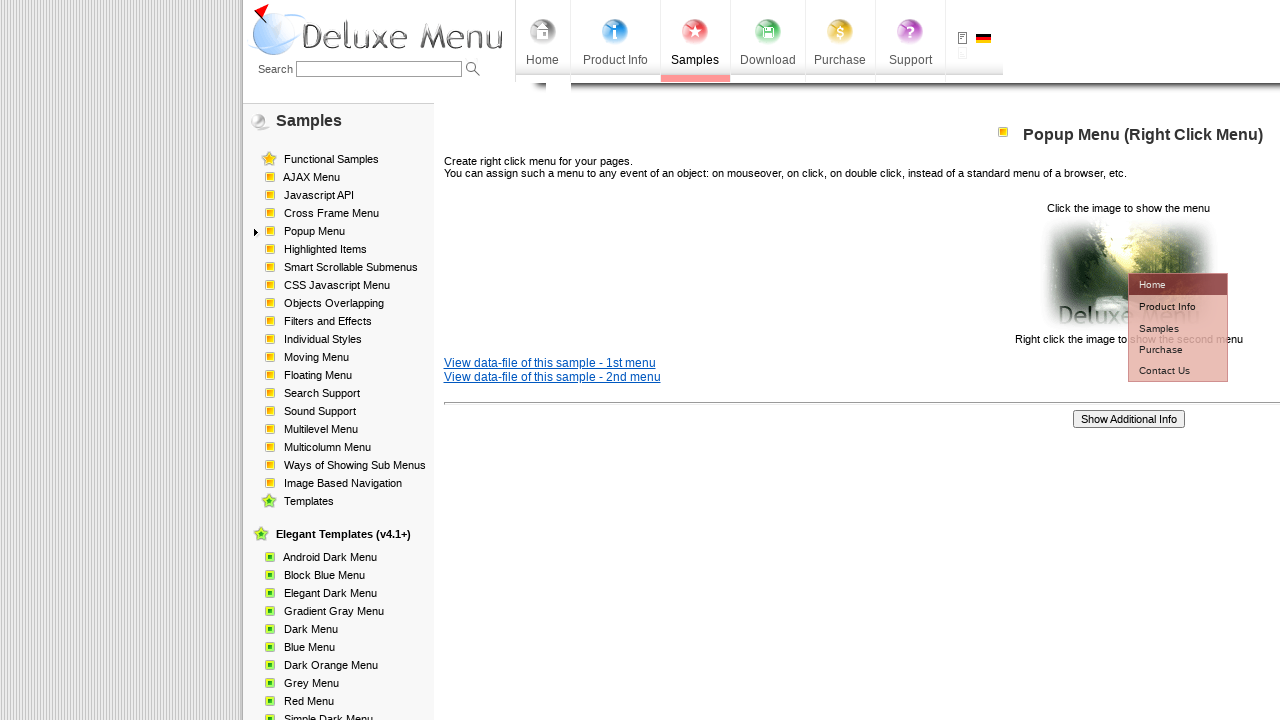

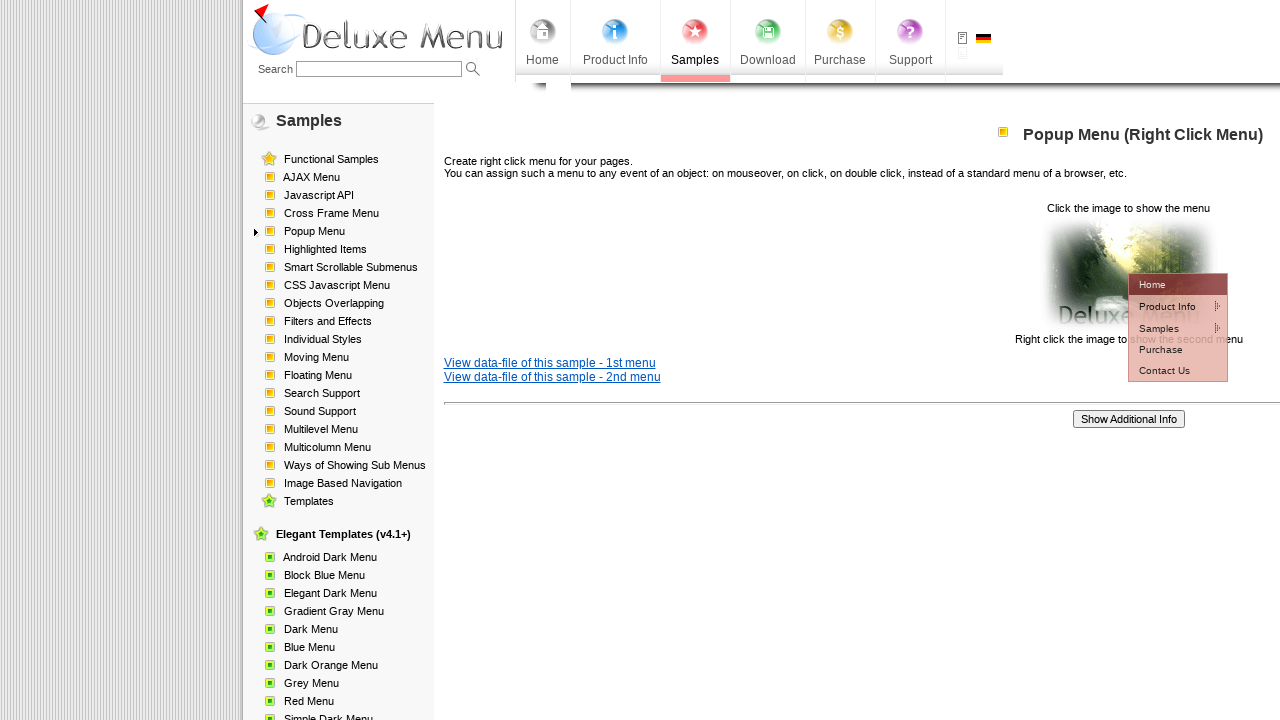